Locates an element by ID and clicks on an alert button, then dismisses the alert

Starting URL: https://www.rahulshettyacademy.com/AutomationPractice/

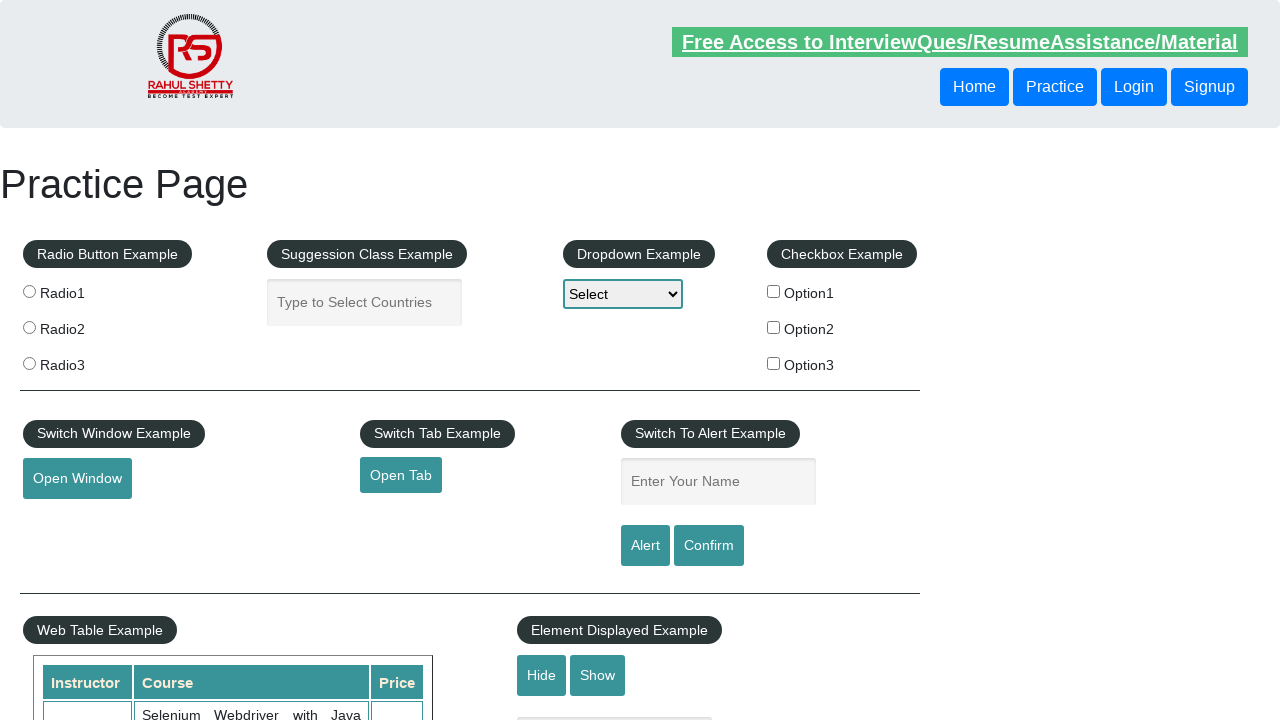

Clicked alert button located by ID 'alertbtn' at (645, 546) on #alertbtn
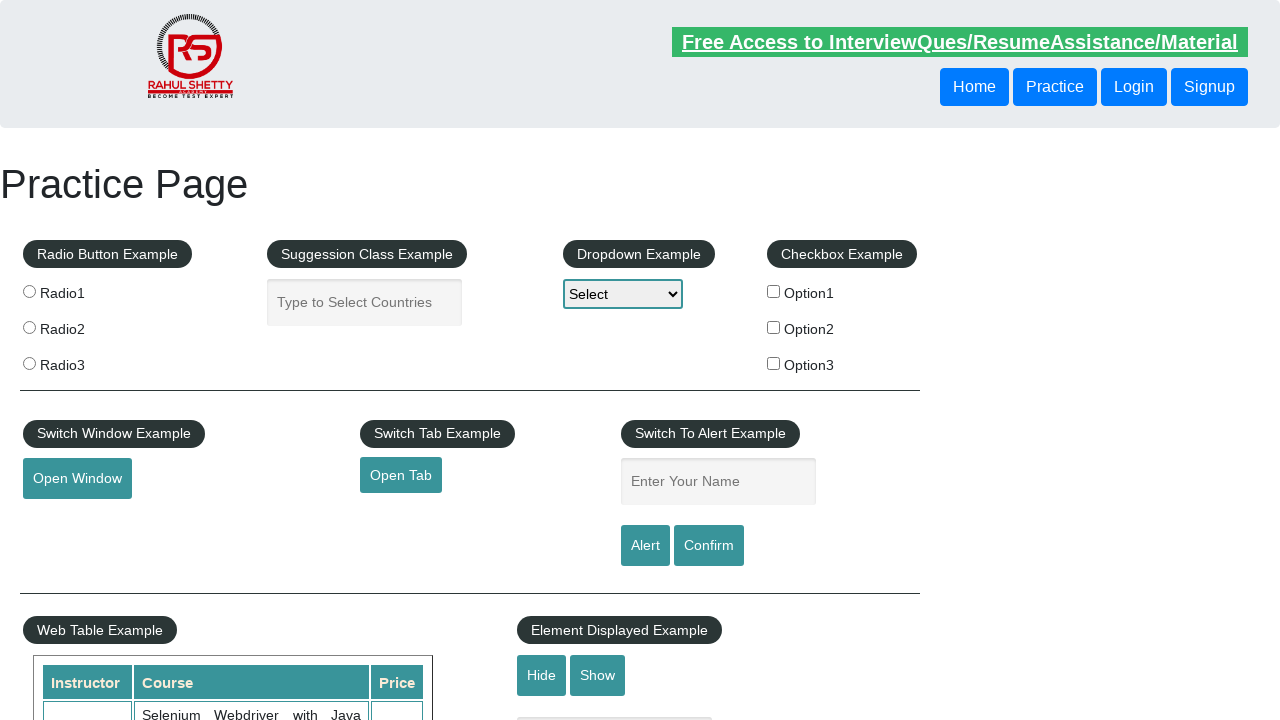

Set up dialog handler to dismiss alerts
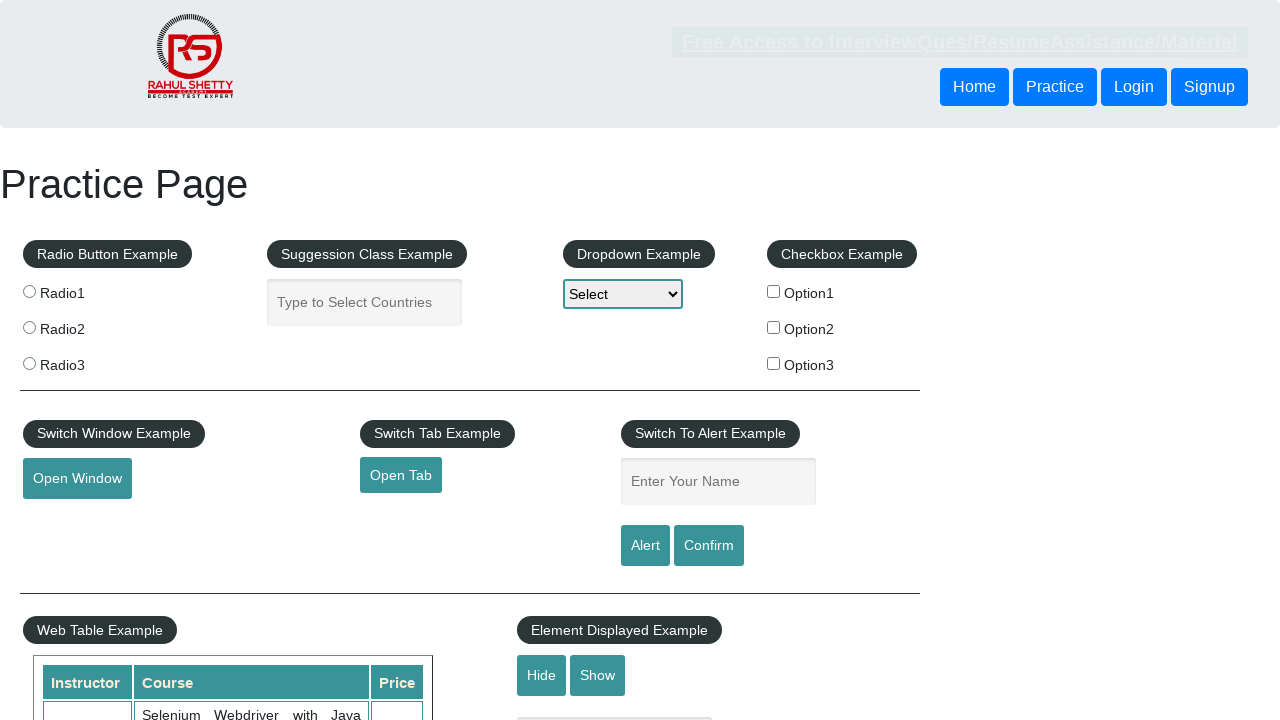

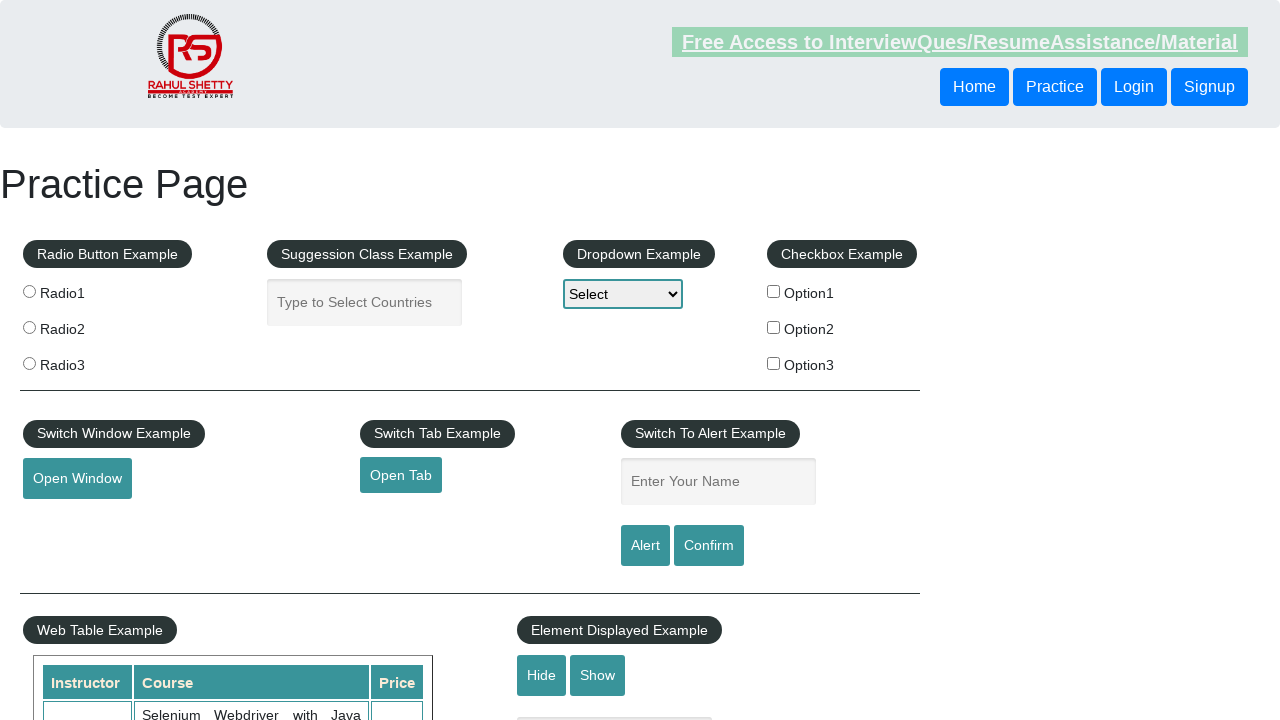